Searches for "phone" and verifies that search results contain products

Starting URL: http://www.testotomasyonu.com

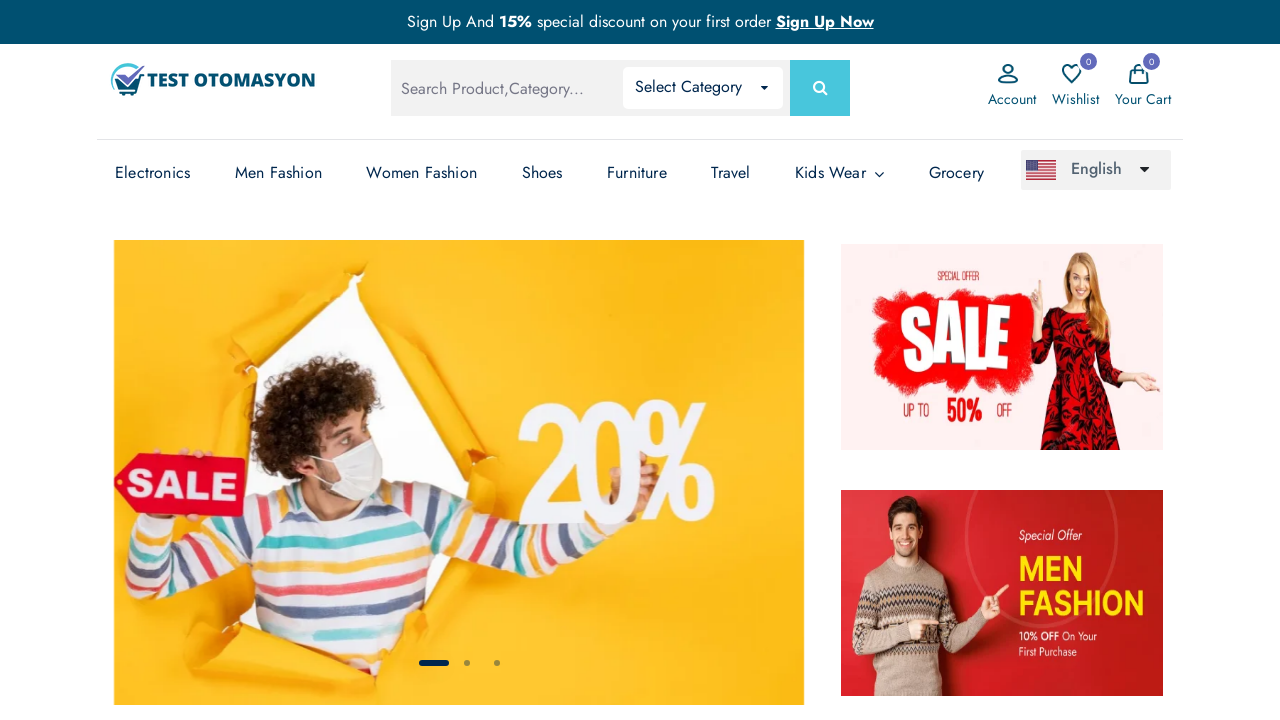

Filled search field with 'phone' on #global-search
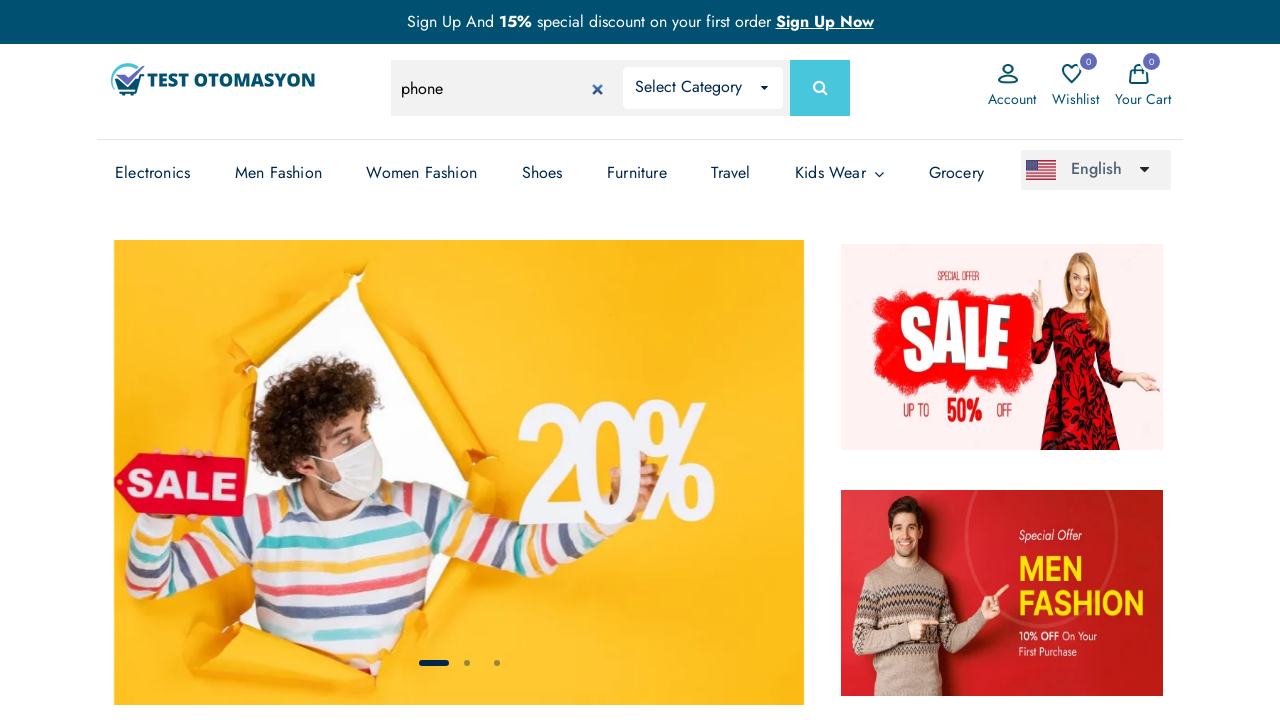

Pressed Enter to submit search on #global-search
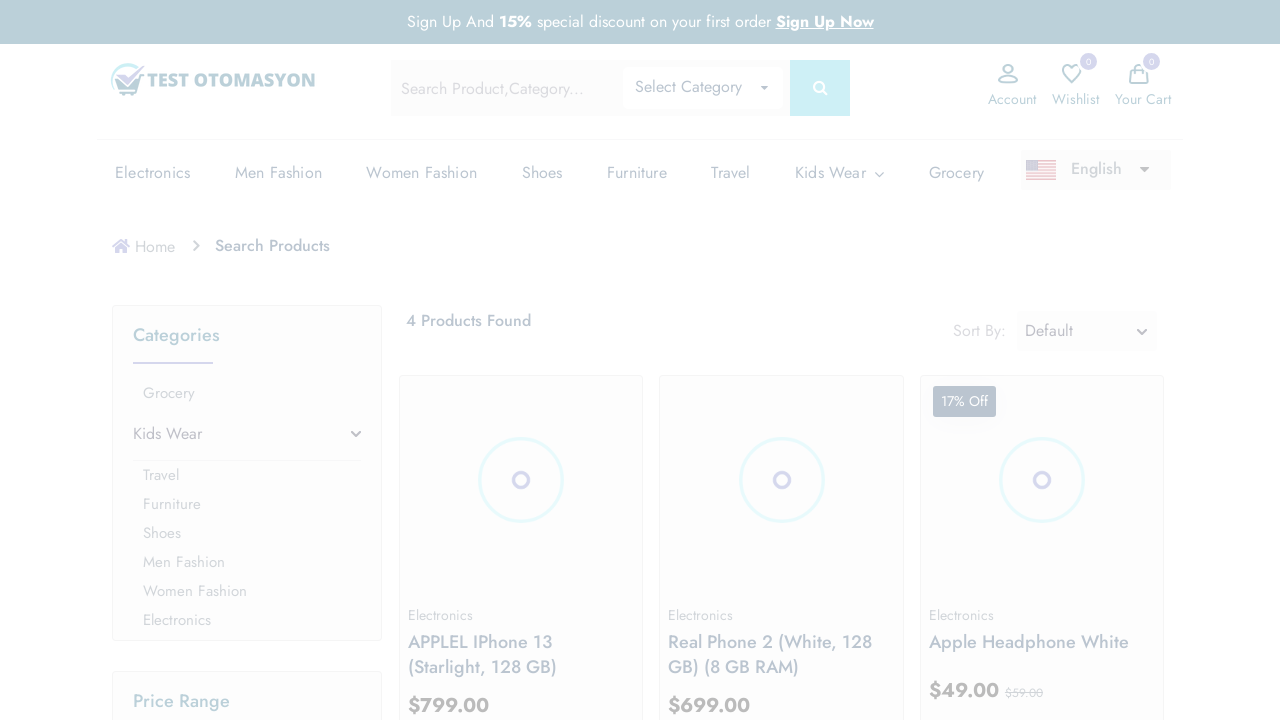

Waited for product images to load
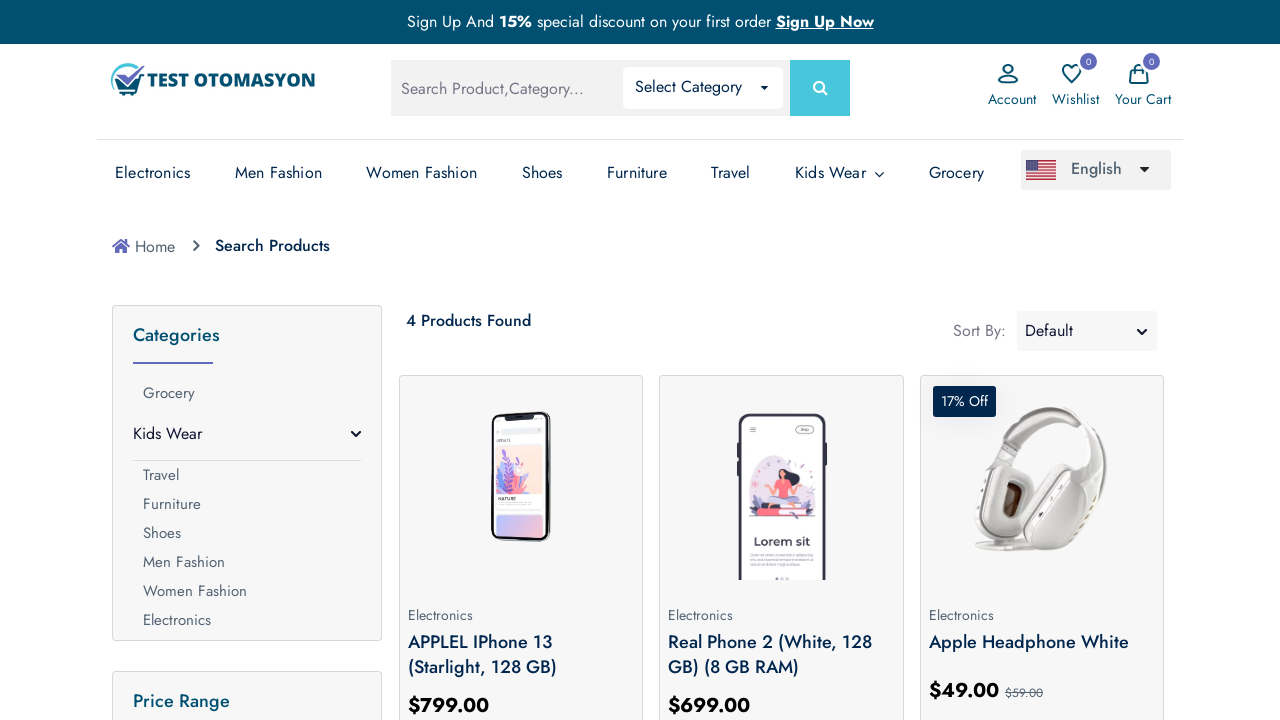

Retrieved all product image elements
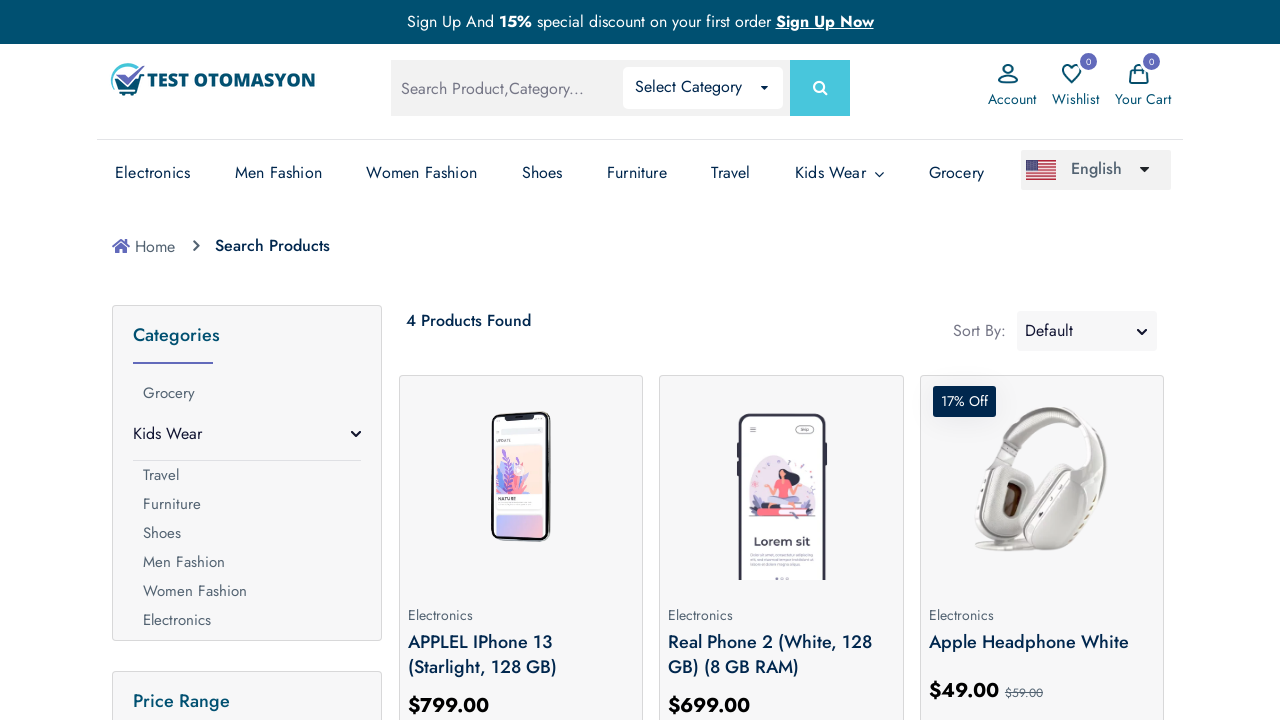

Verified search results contain 4 products
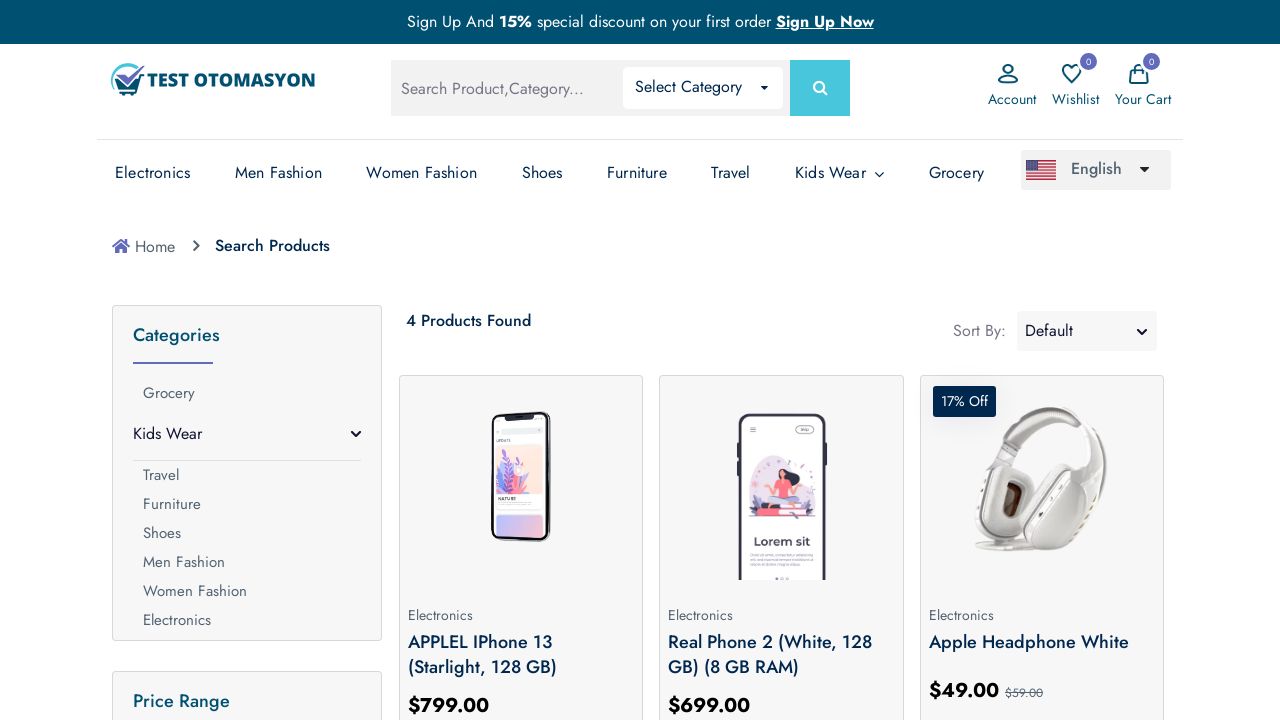

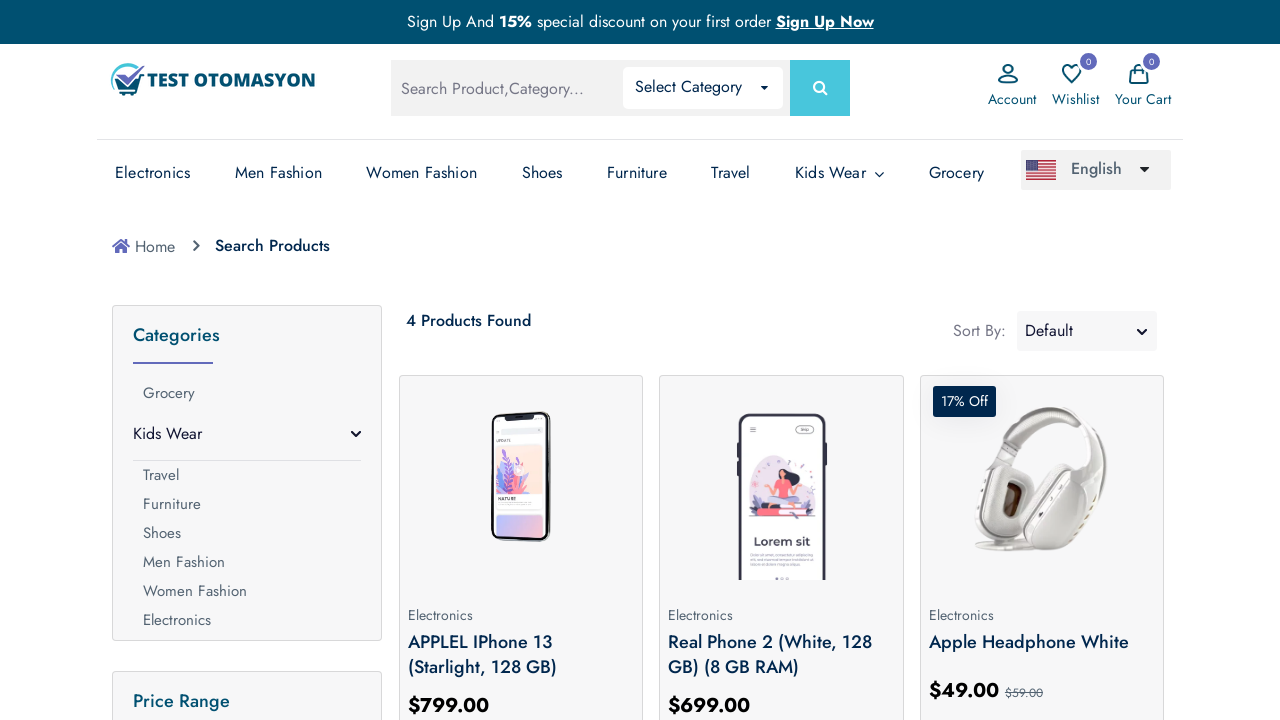